Tests dismissing a JavaScript confirm dialog by clicking a button that triggers the confirm and then dismissing it

Starting URL: http://the-internet.herokuapp.com/javascript_alerts

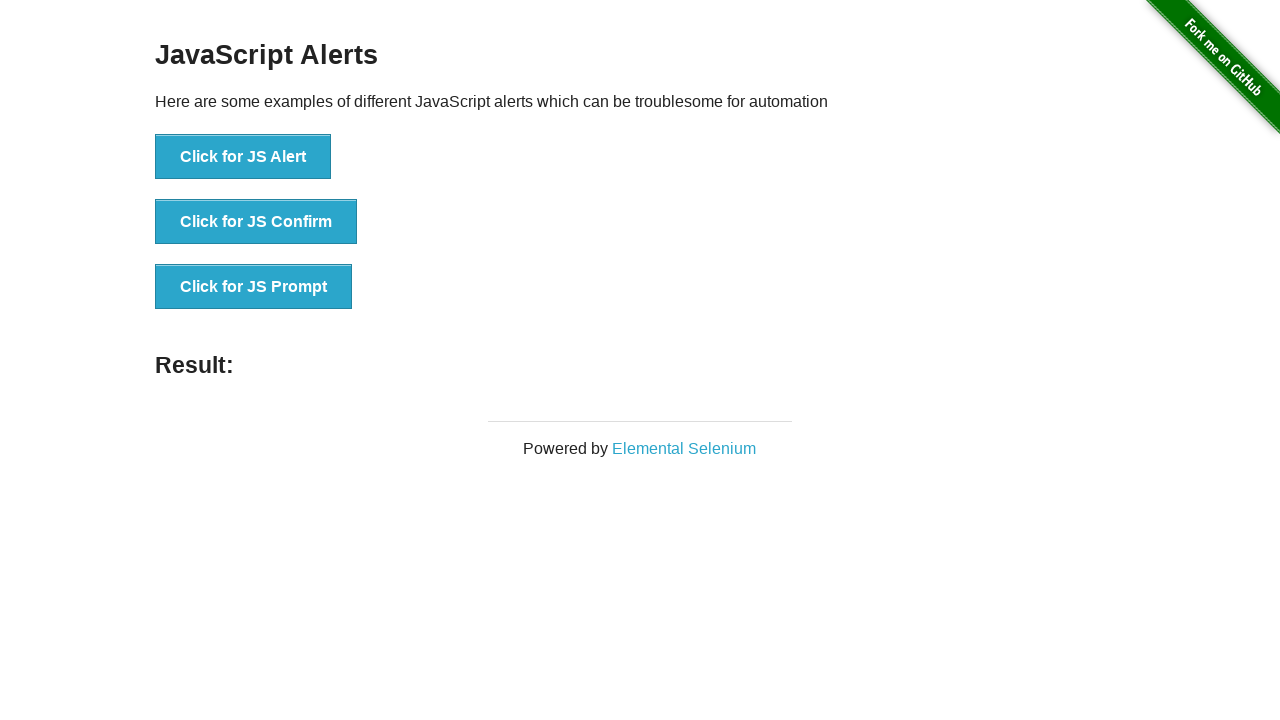

Set up dialog handler to dismiss confirm dialogs
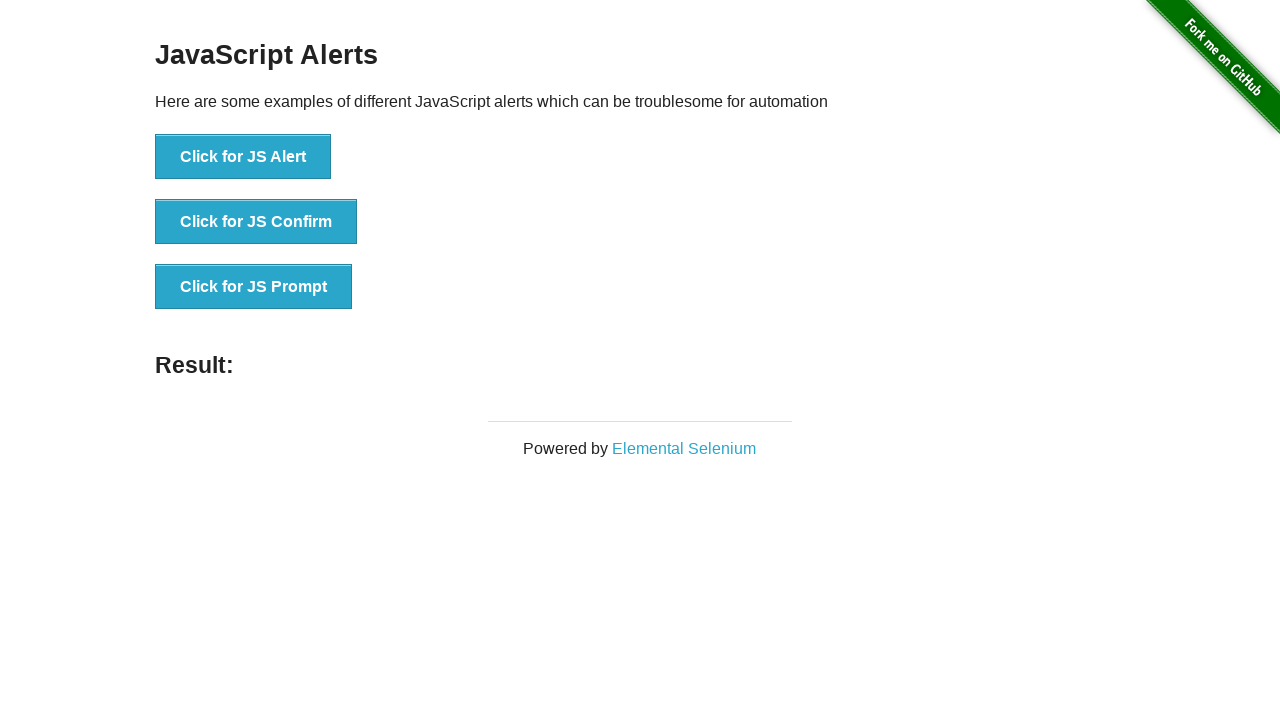

Clicked button to trigger JavaScript confirm dialog at (256, 222) on xpath=//*[@id='content']/div/ul/li[2]/button
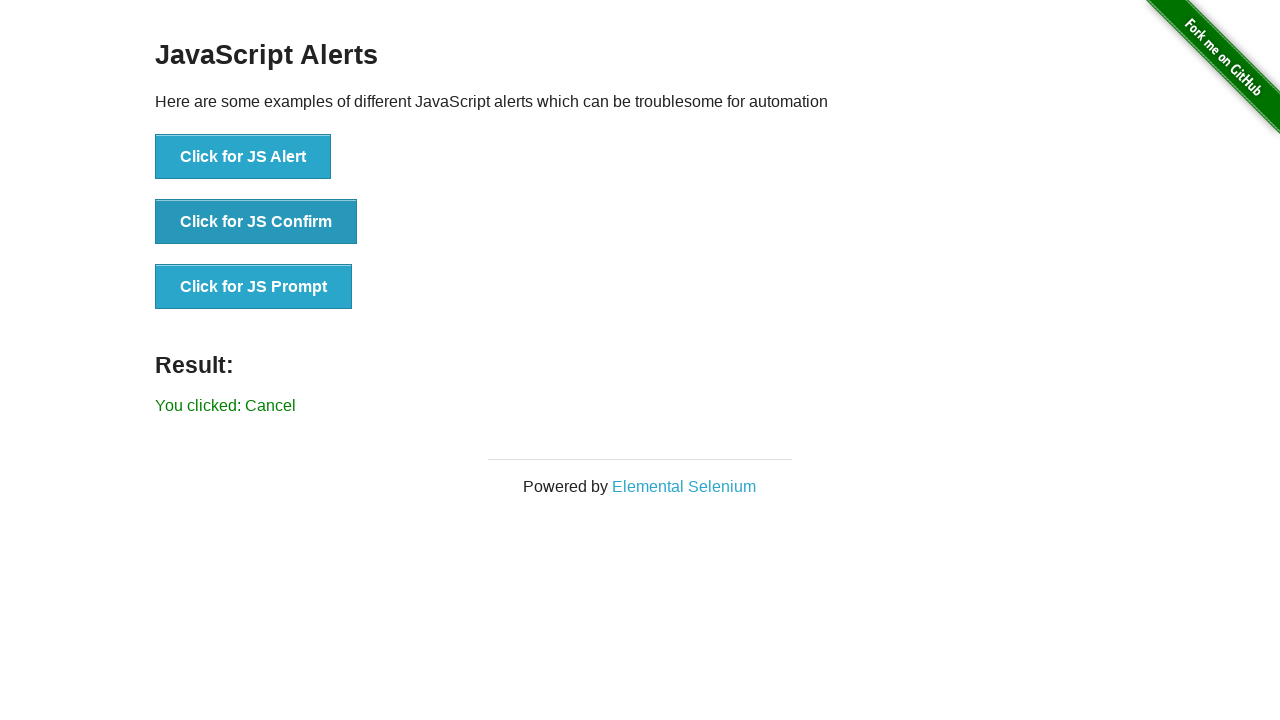

Confirmed dialog was dismissed and result element loaded
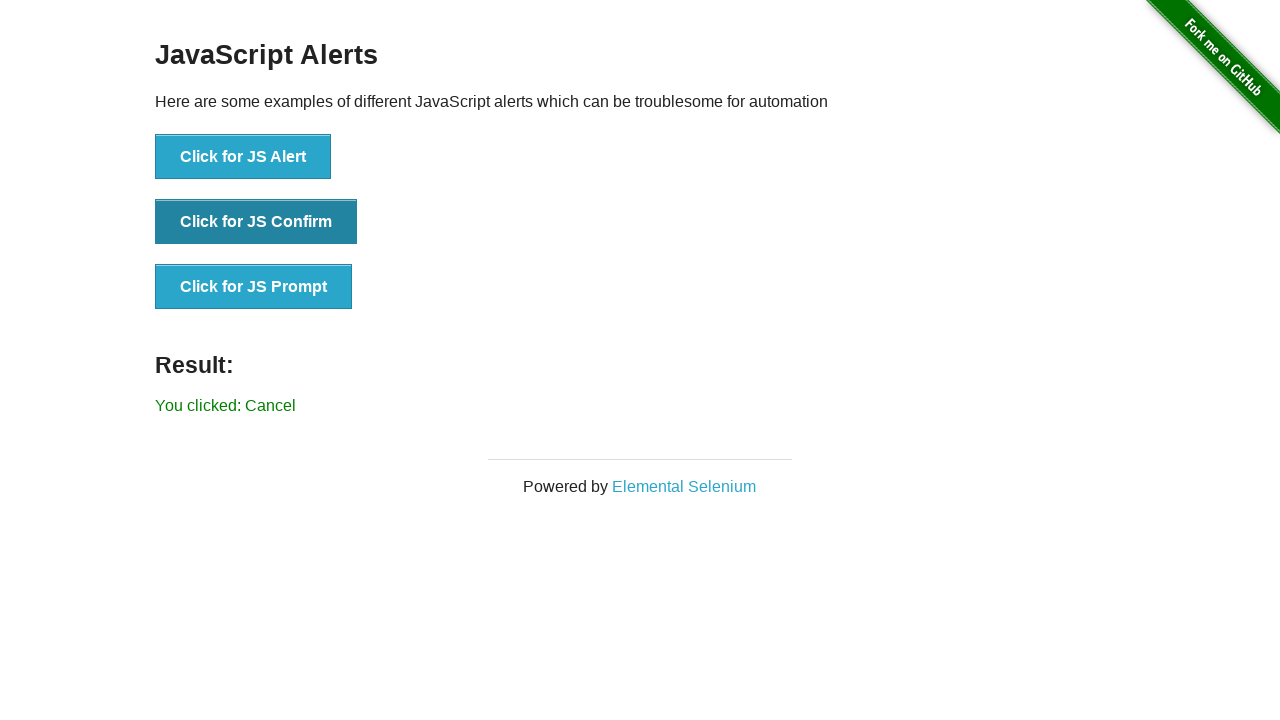

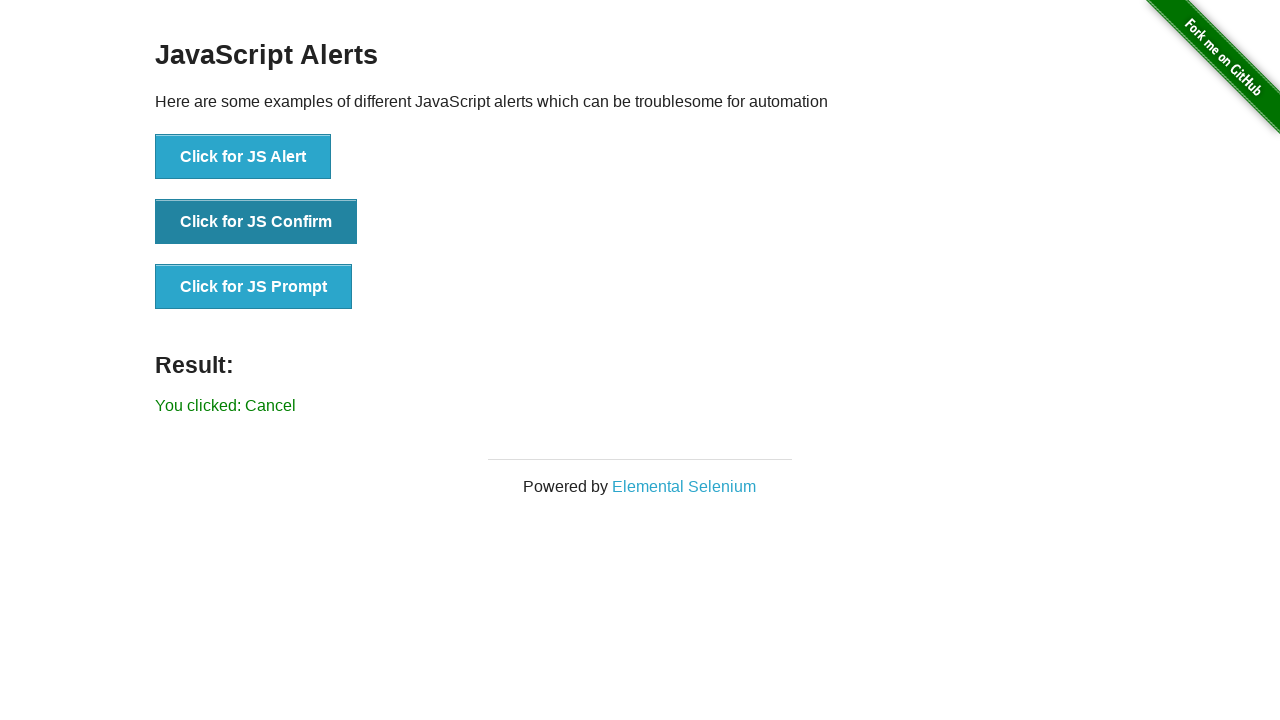